Tests sorting the second table (with semantic class attributes) by clicking the "dues" column header

Starting URL: http://the-internet.herokuapp.com/tables

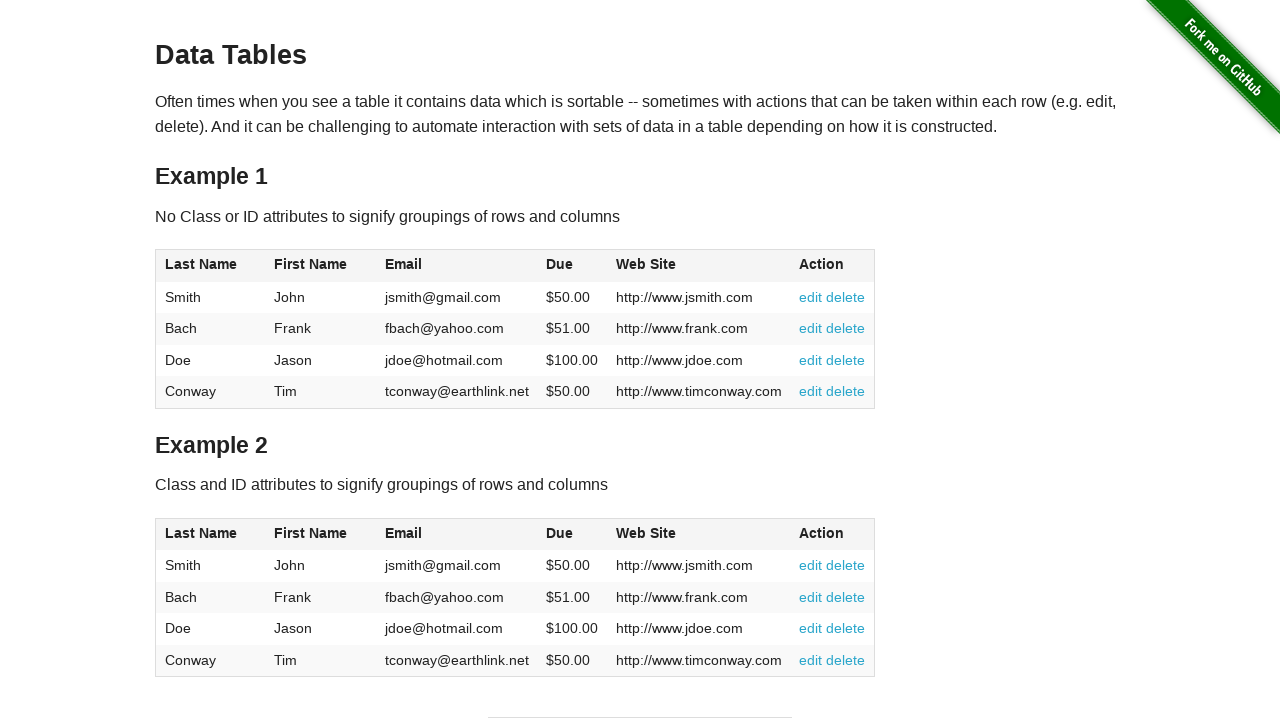

Clicked 'dues' column header in second table to sort at (560, 533) on #table2 thead .dues
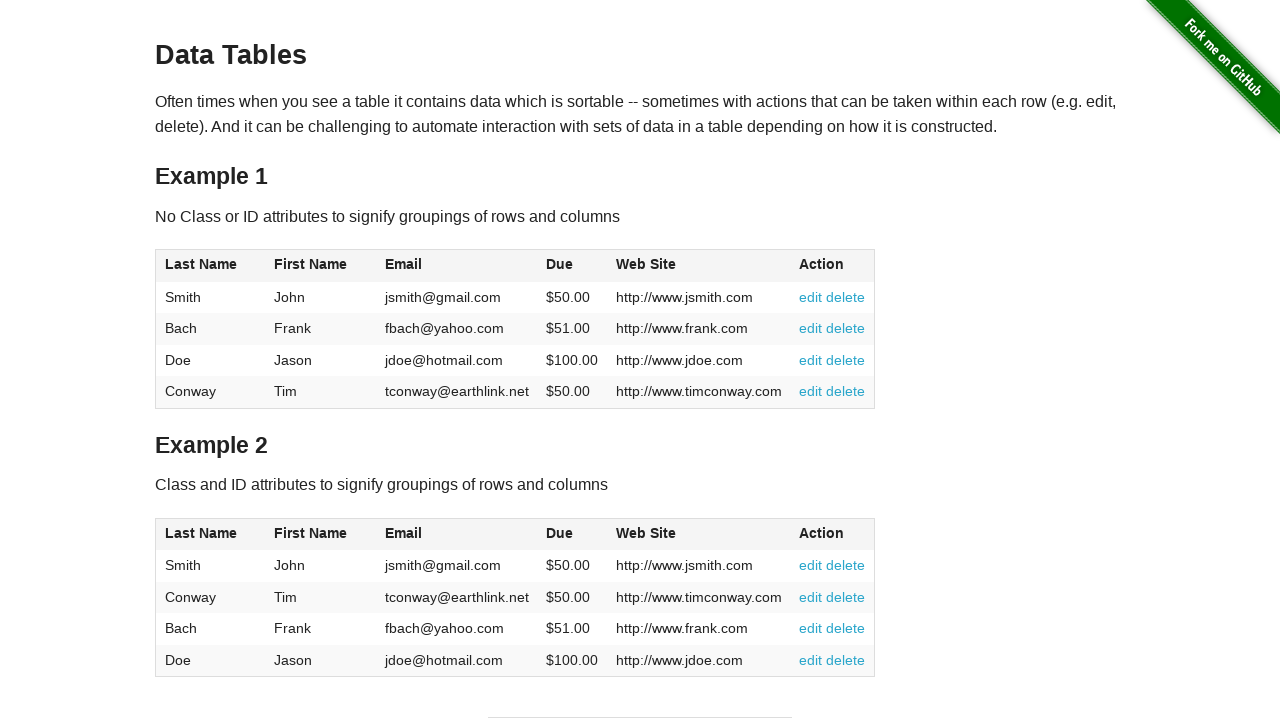

Second table sorted by dues column and data loaded
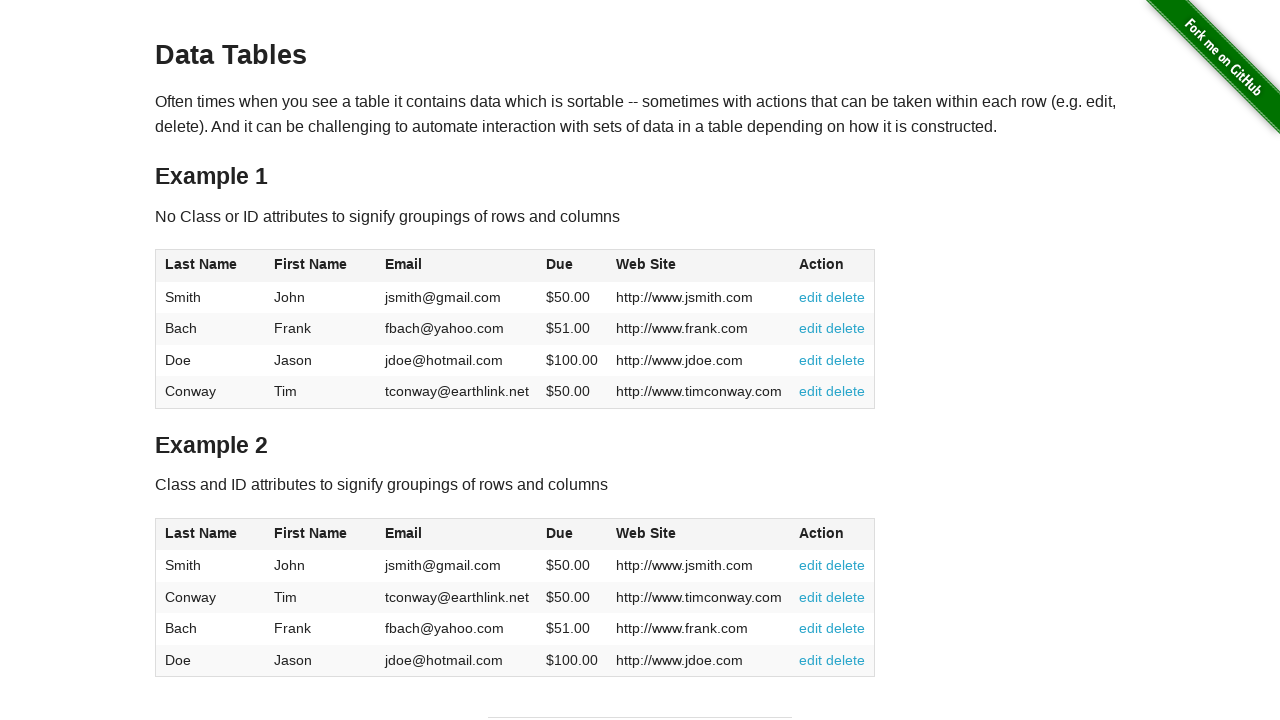

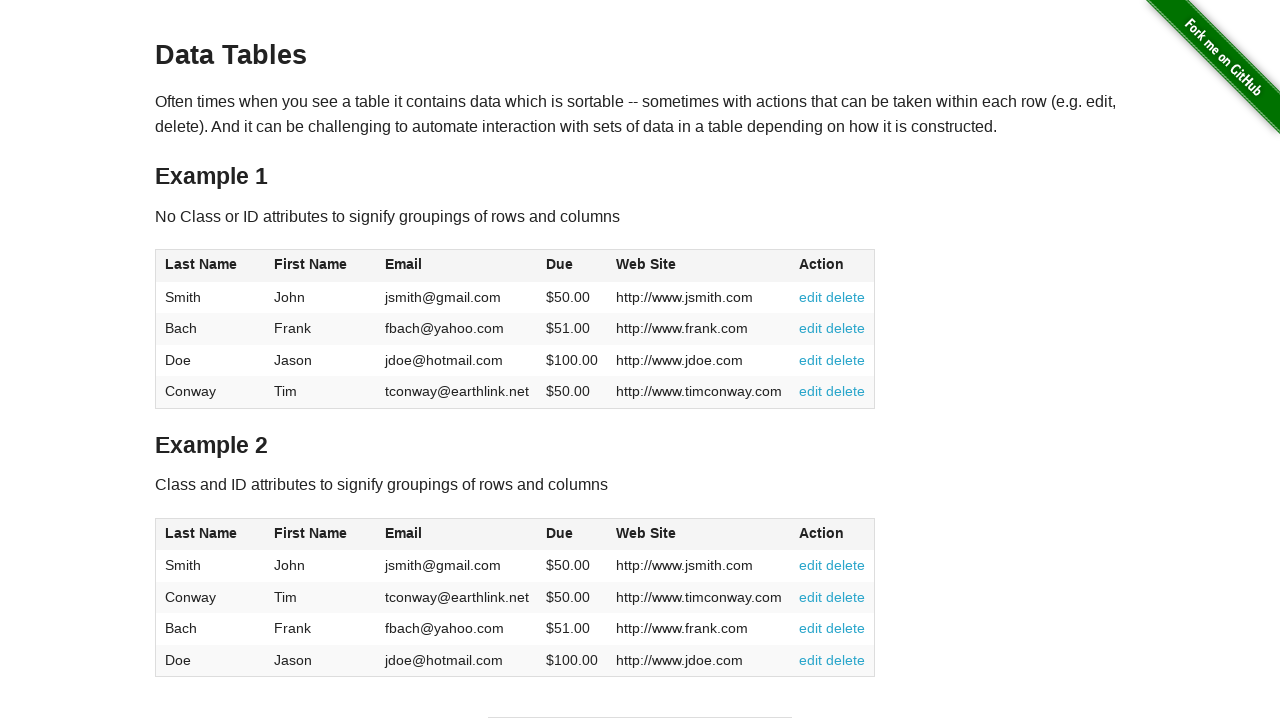